Tests registration form by filling in required fields (first name, last name, email) and submitting the form to verify successful registration

Starting URL: http://suninjuly.github.io/registration1.html

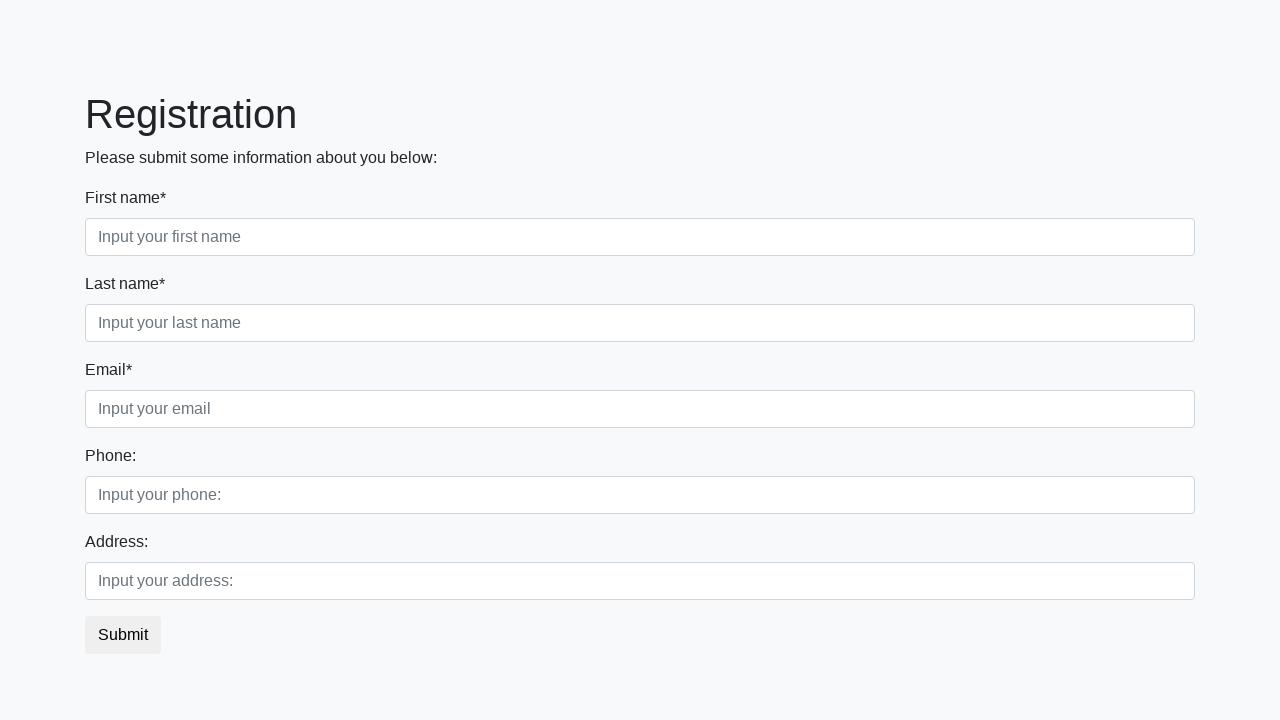

Filled first name field with 'John' on input[class*='first'][placeholder*='name']
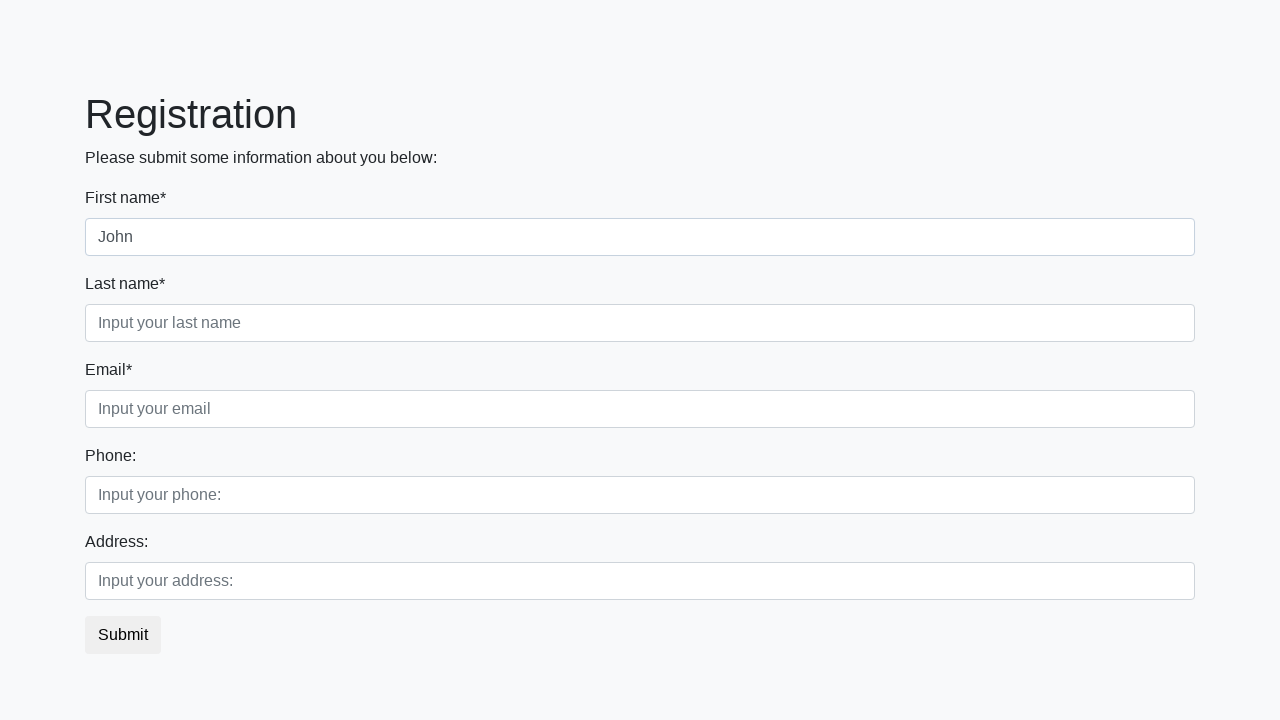

Filled last name field with 'Smith' on input[class*='second'][placeholder*='last']
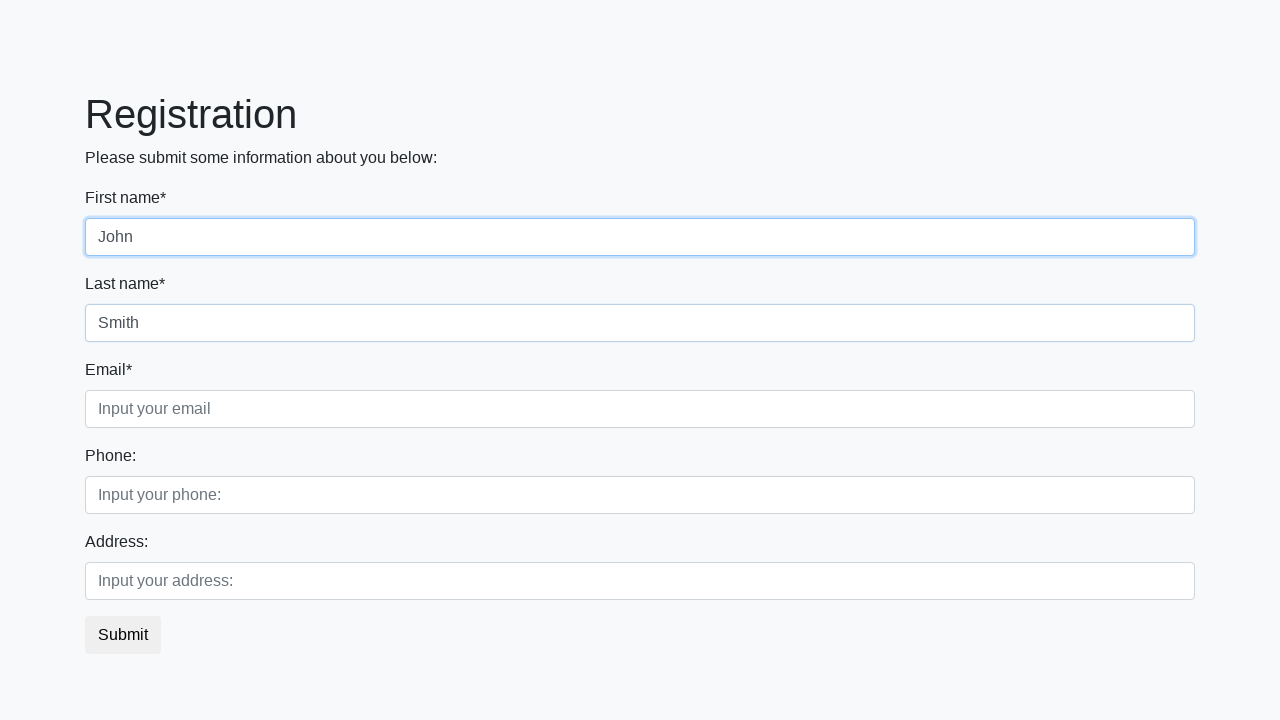

Filled email field with 'john.smith@example.com' on input[class*='third'][placeholder*='email']
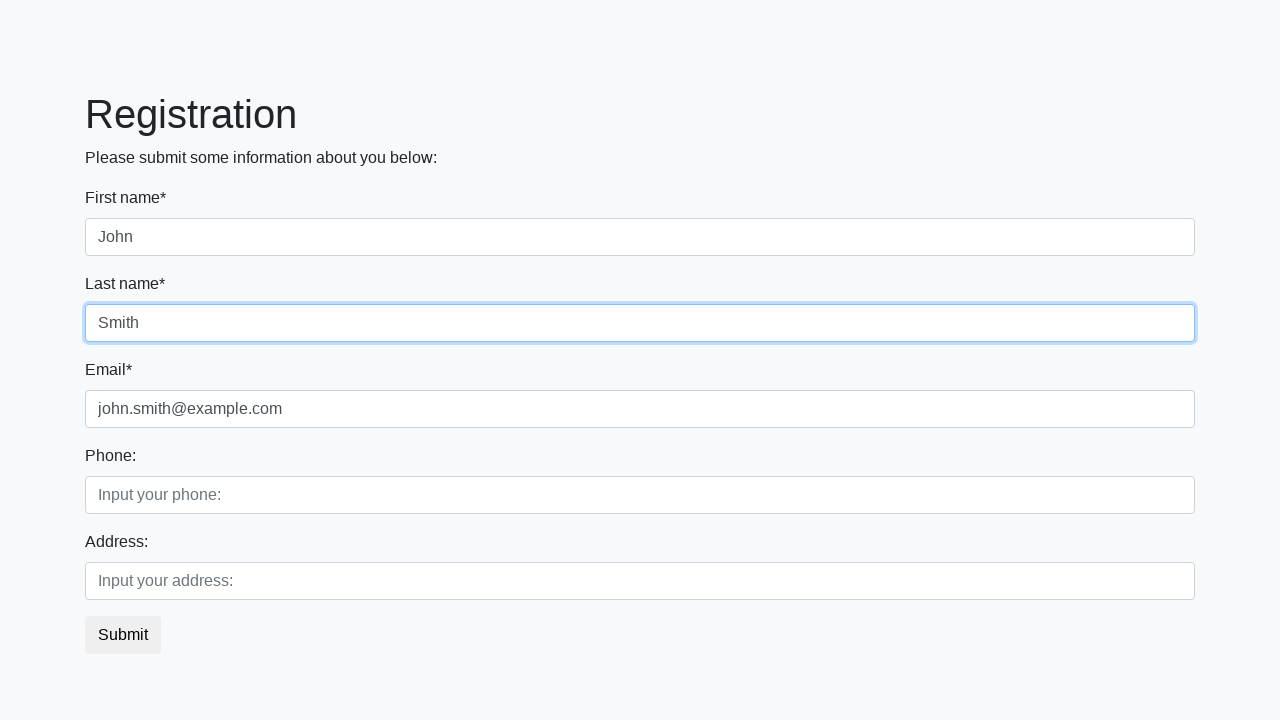

Clicked registration submit button at (123, 635) on button.btn
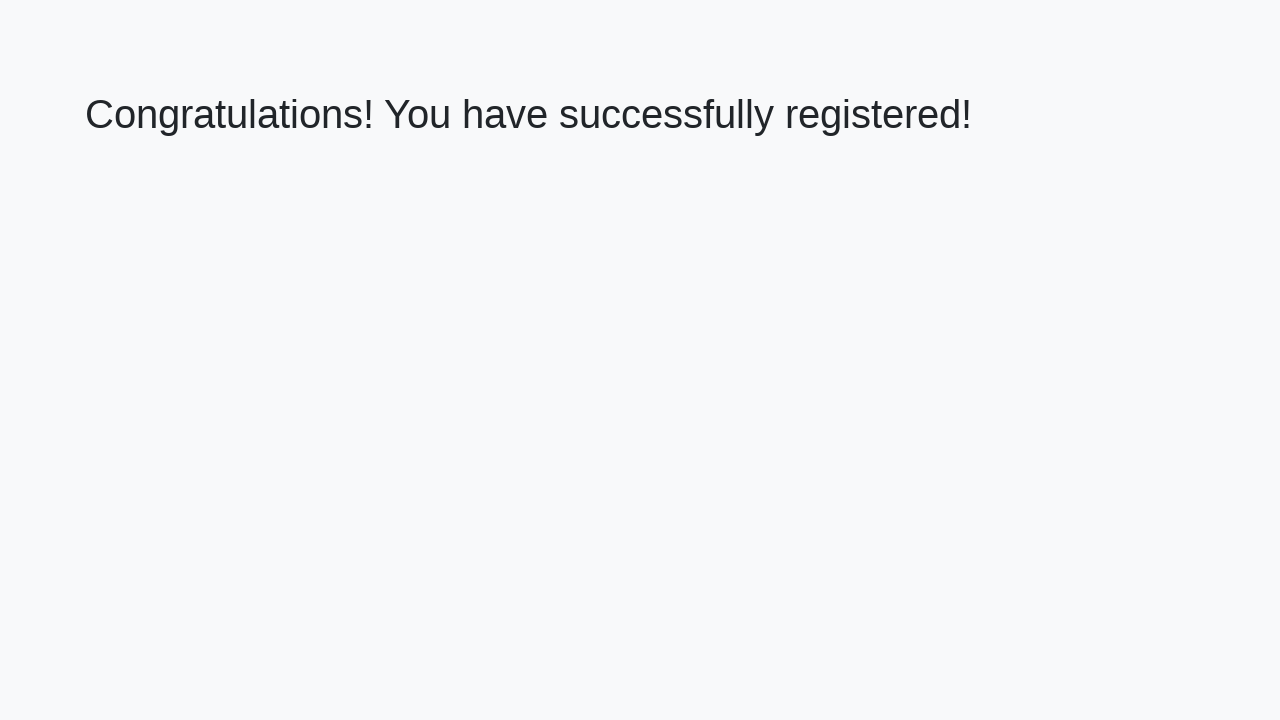

Success message heading loaded
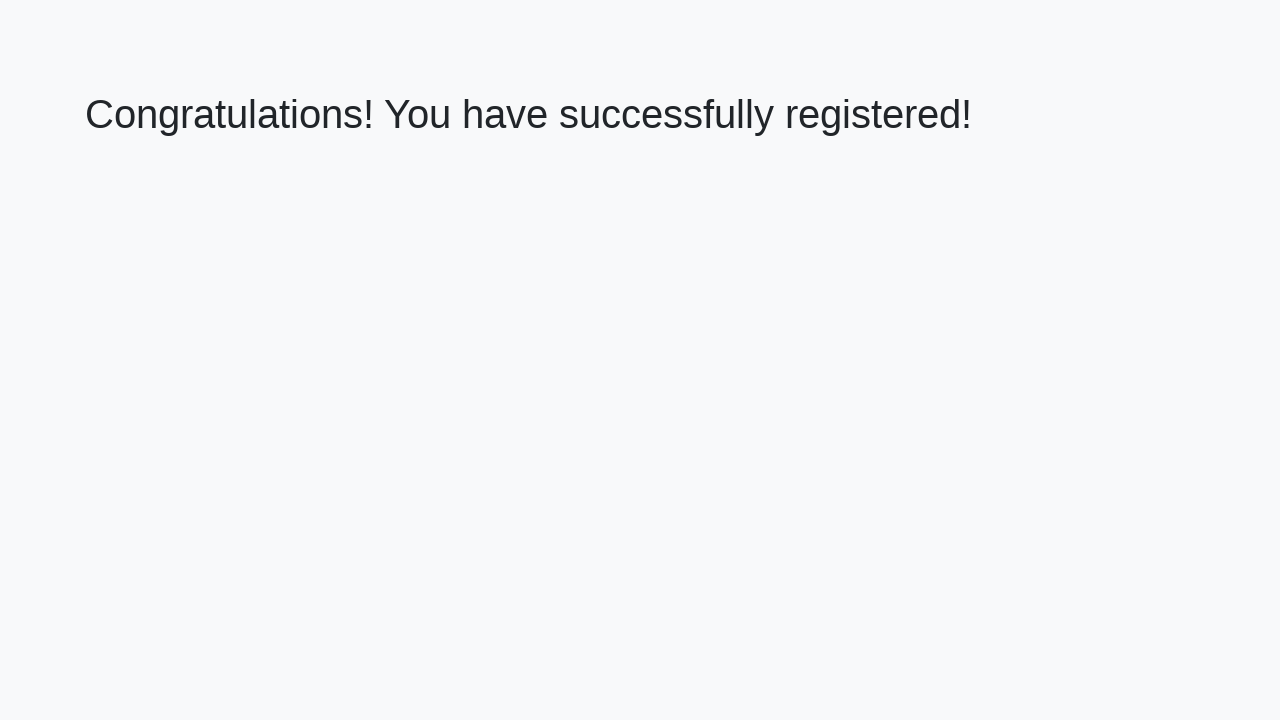

Retrieved success message text
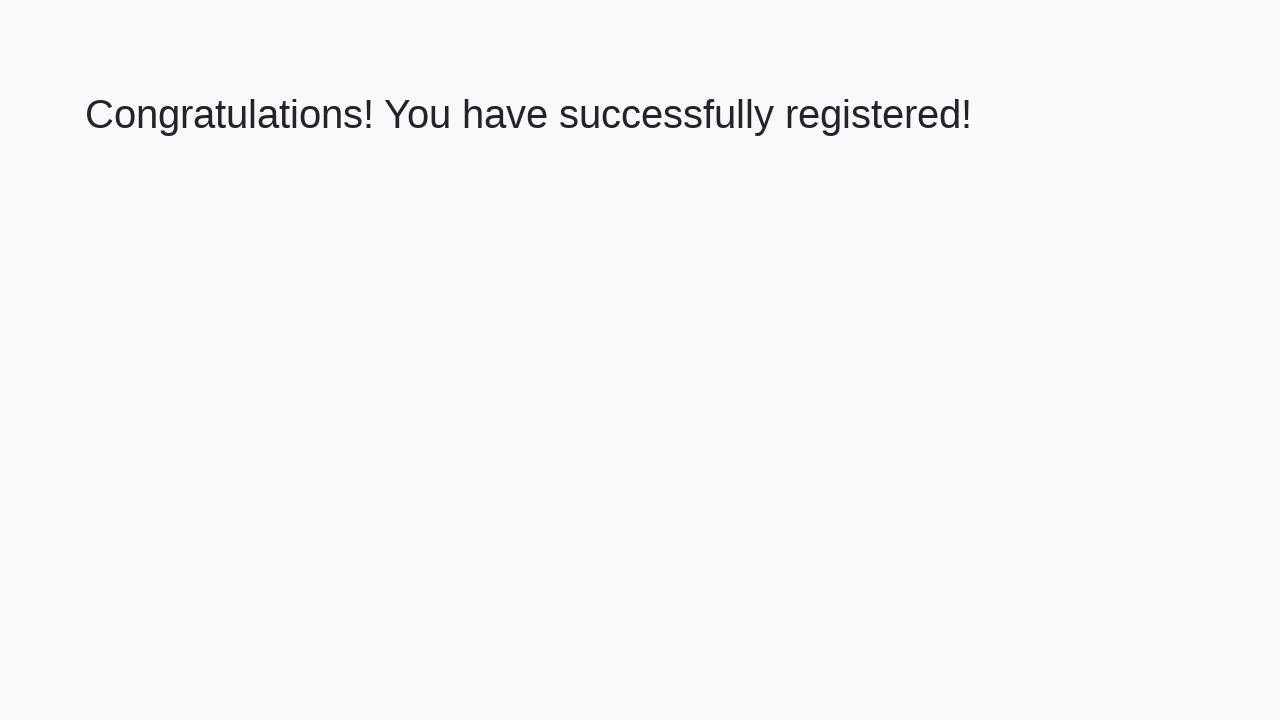

Verified success message: 'Congratulations! You have successfully registered!'
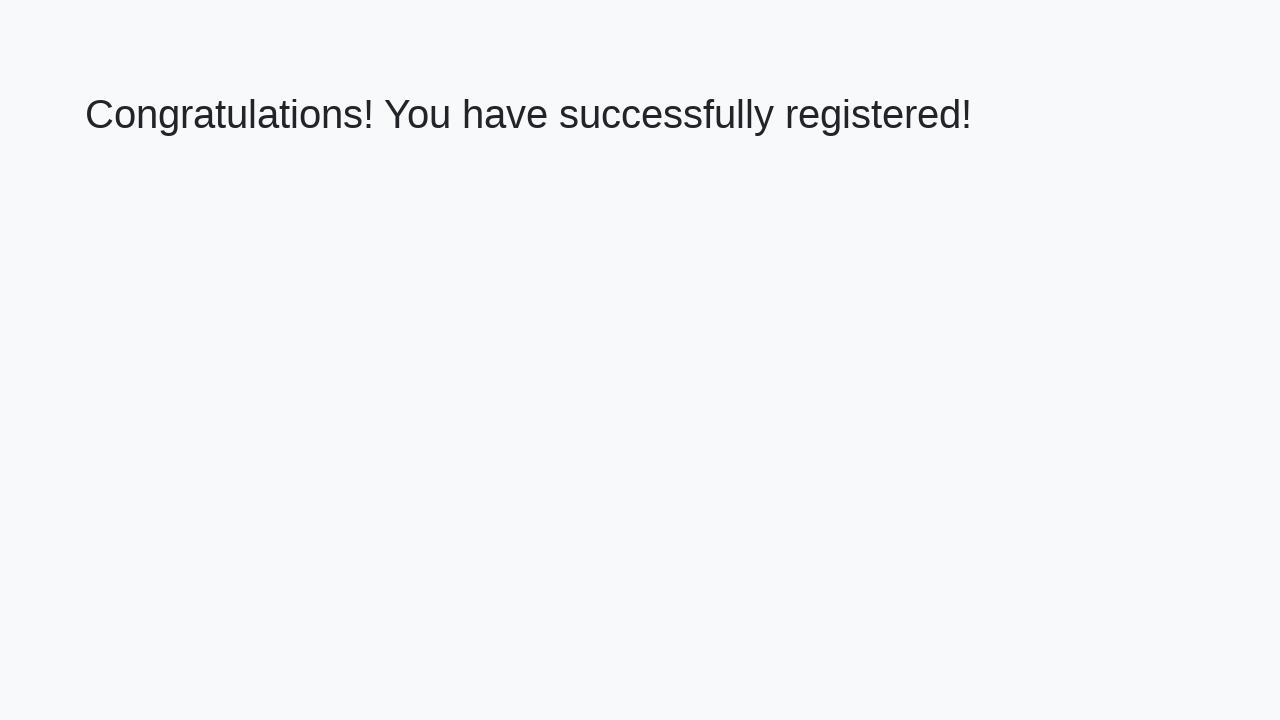

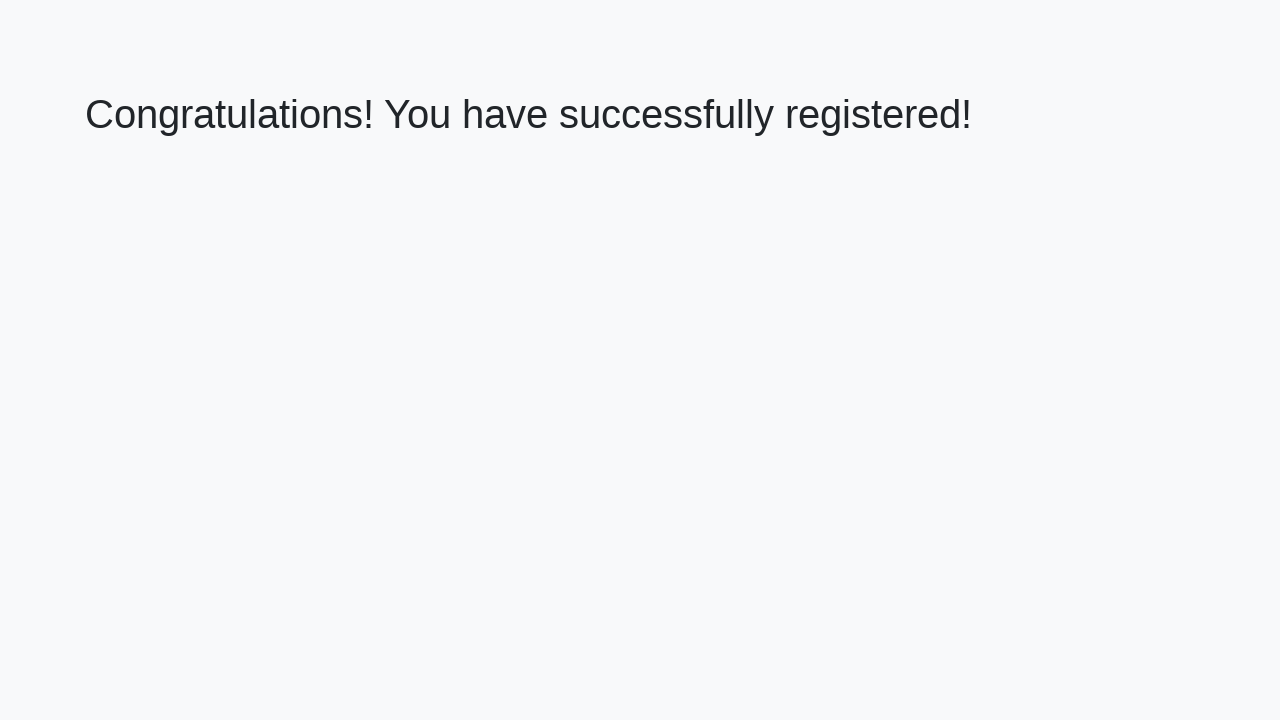